Demonstrates browser window switching by opening the nopCommerce demo site, then opening a new browser window and navigating to a second site (OrangeHRM).

Starting URL: https://demo.nopcommerce.com/

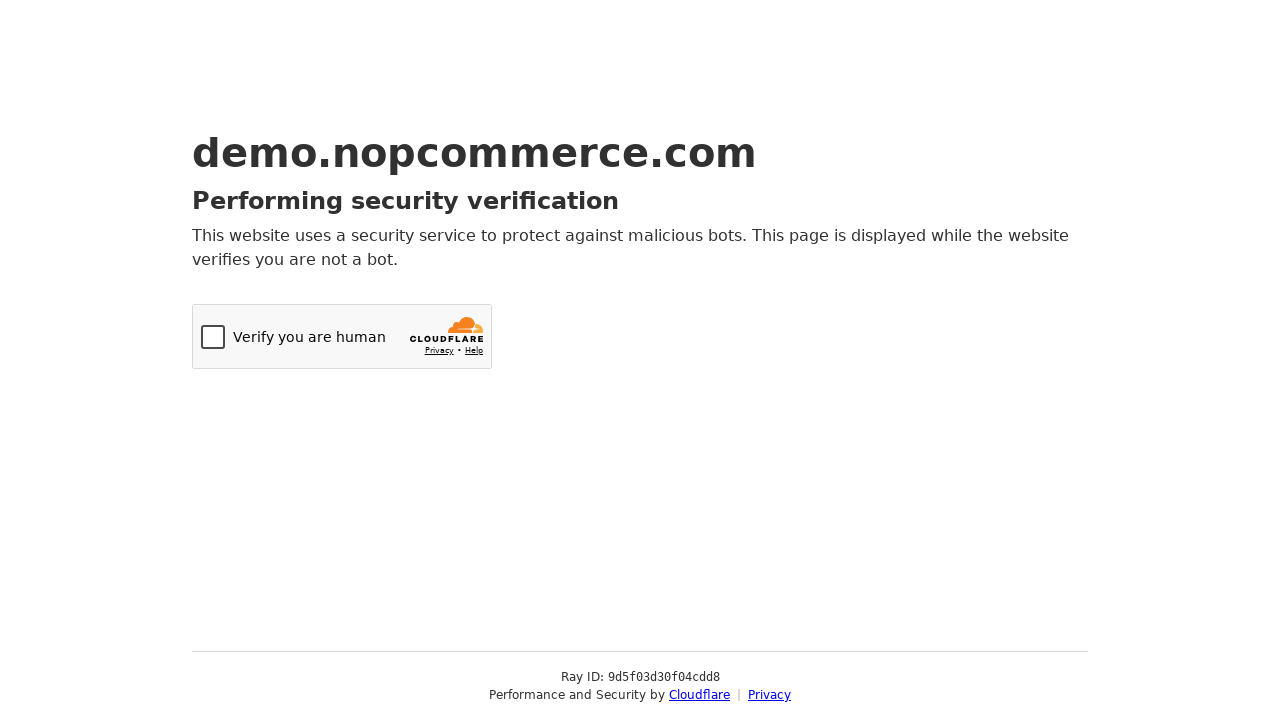

nopCommerce demo site loaded (domcontentloaded state)
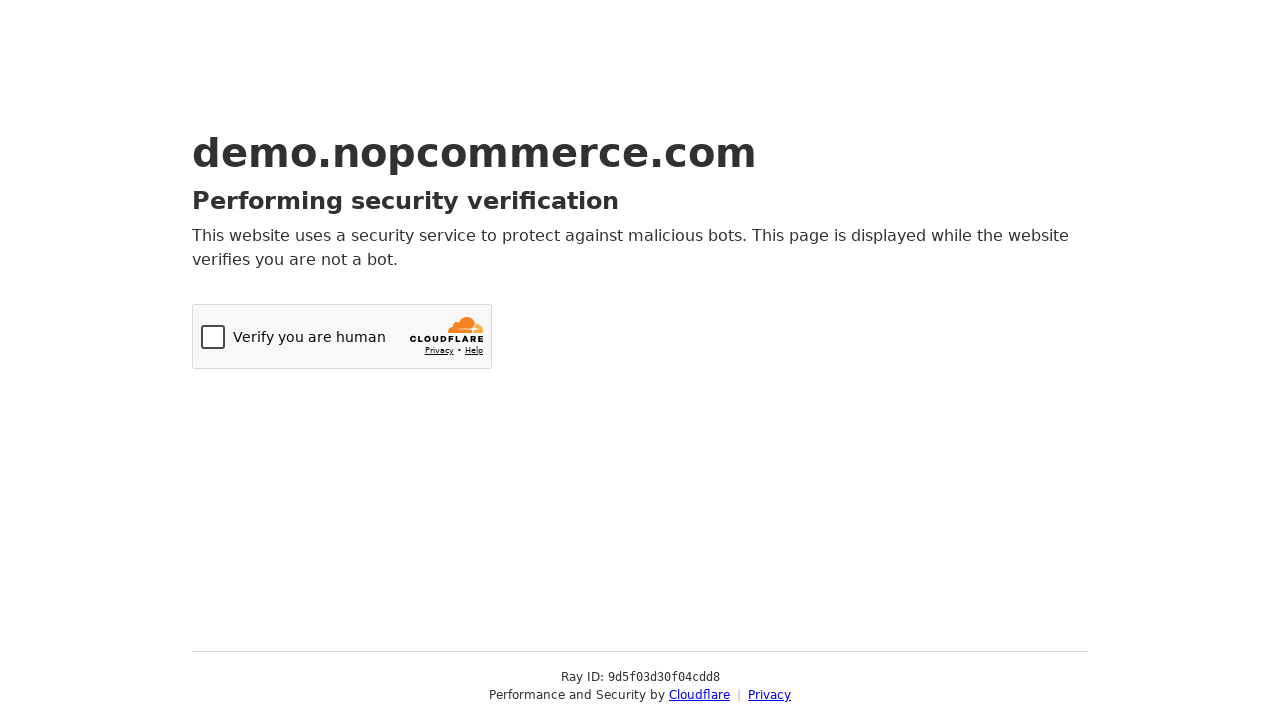

Opened a new browser window/page
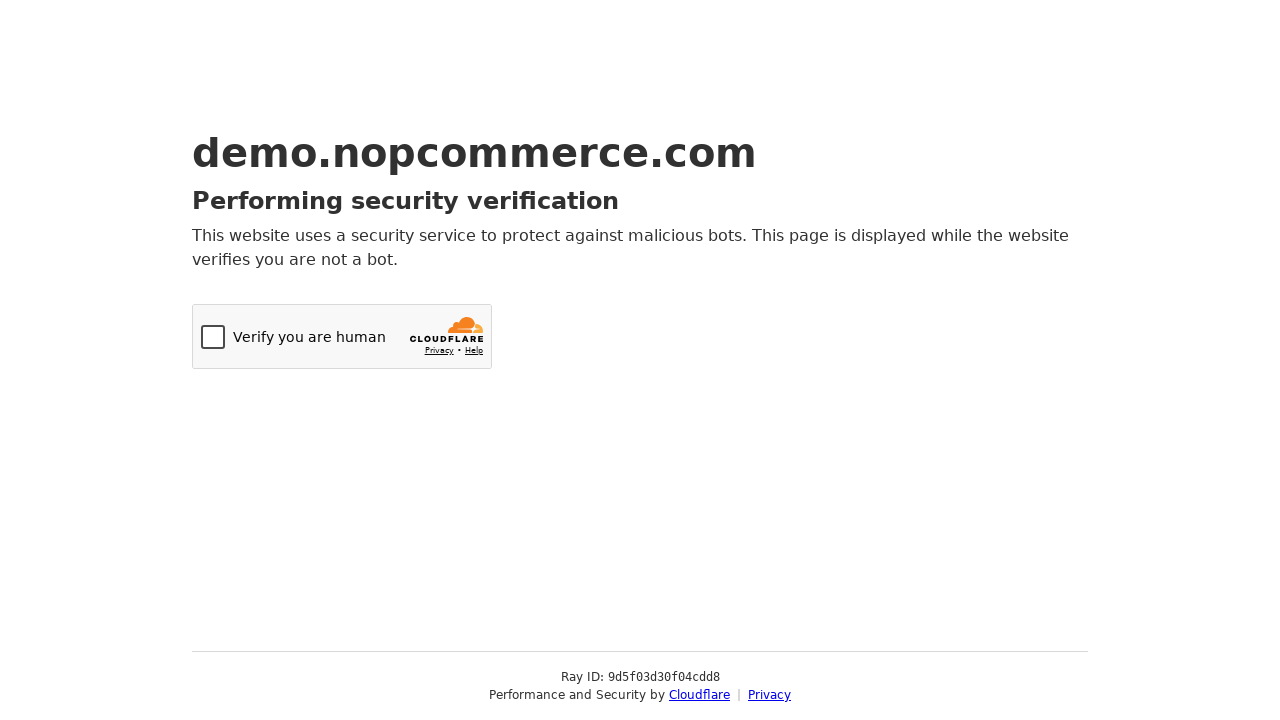

Navigated to OrangeHRM demo site in new window
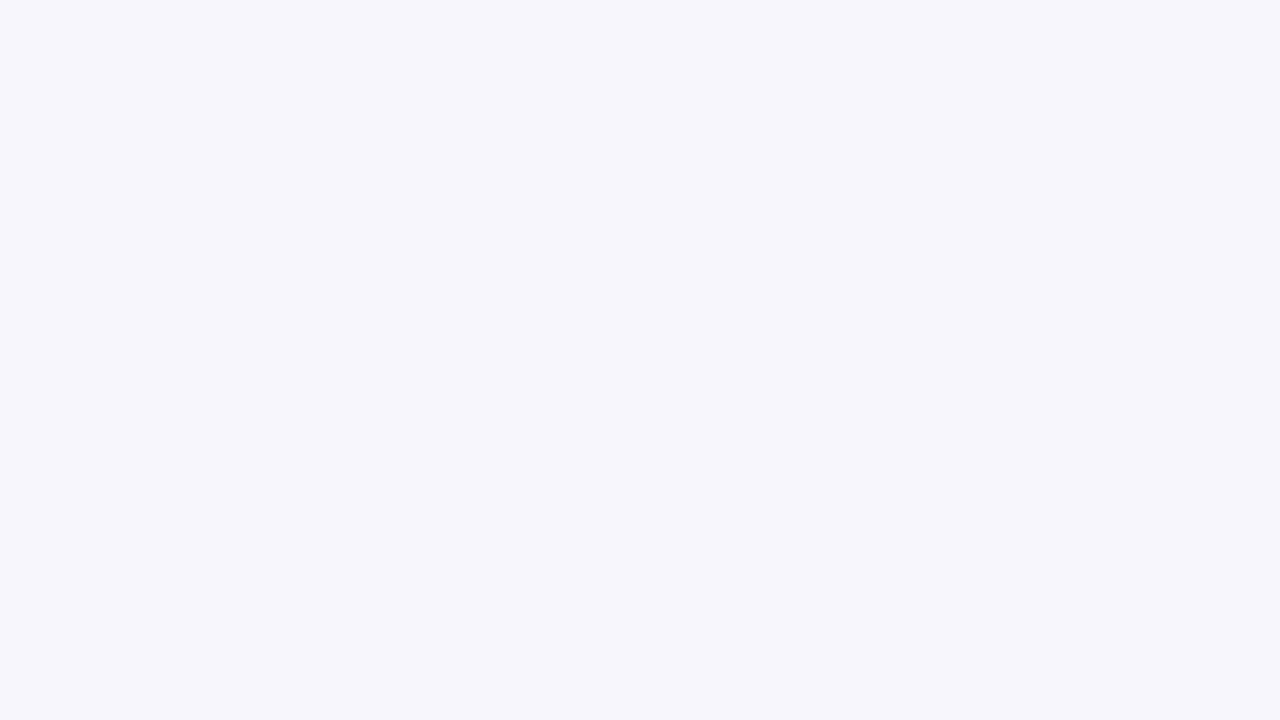

OrangeHRM login page loaded (domcontentloaded state)
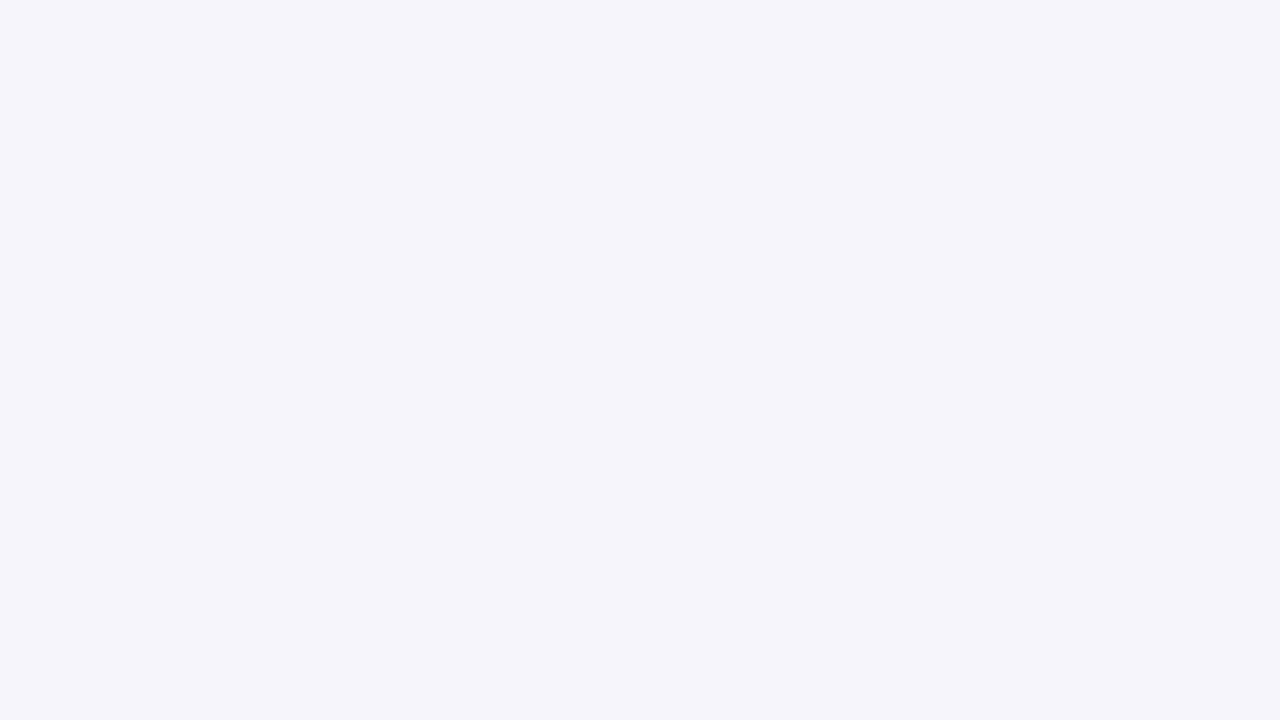

Switched back to original nopCommerce window
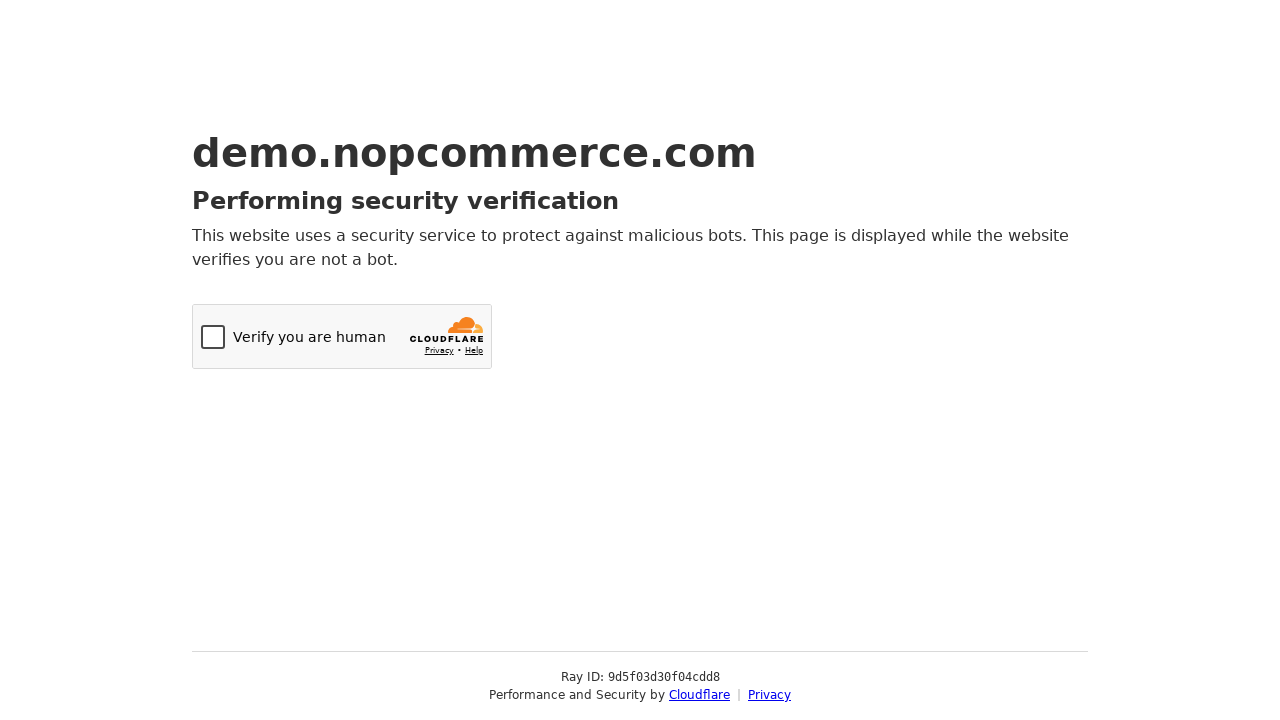

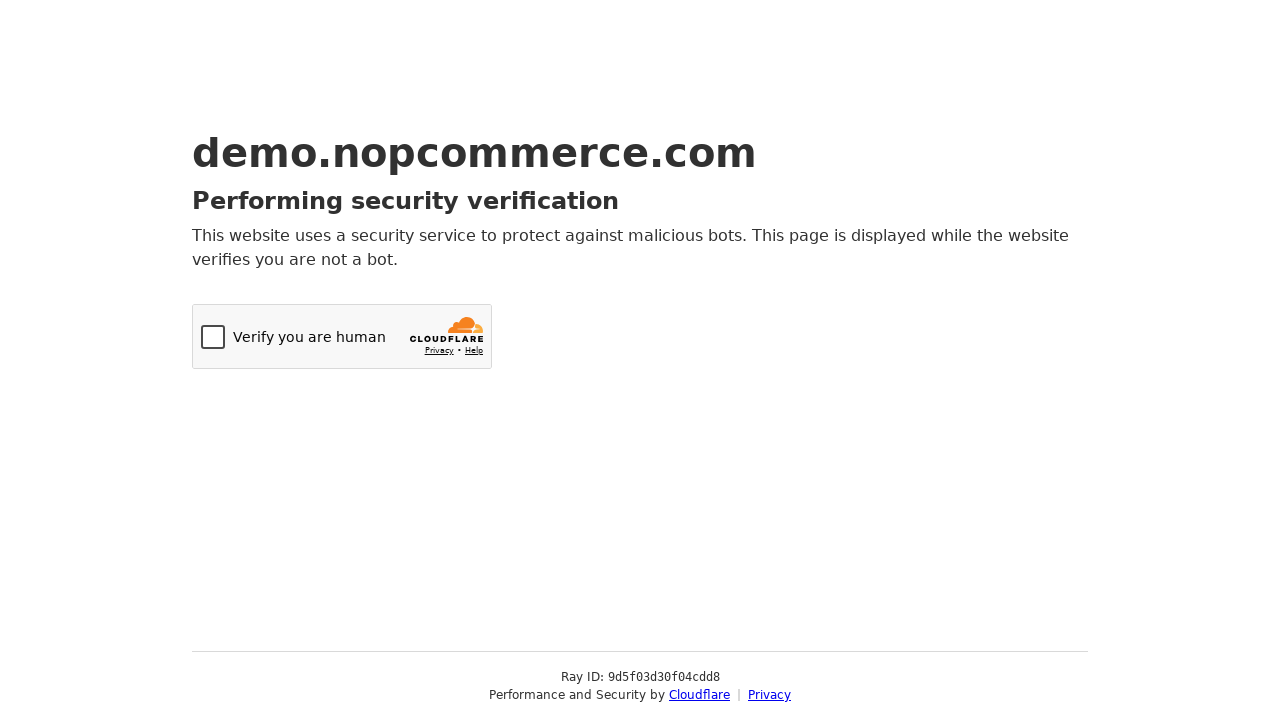